Tests date picker functionality by using JavaScript to set a date value in a readonly date input field

Starting URL: https://www.tutorialspoint.com/selenium/practice/date-picker.php

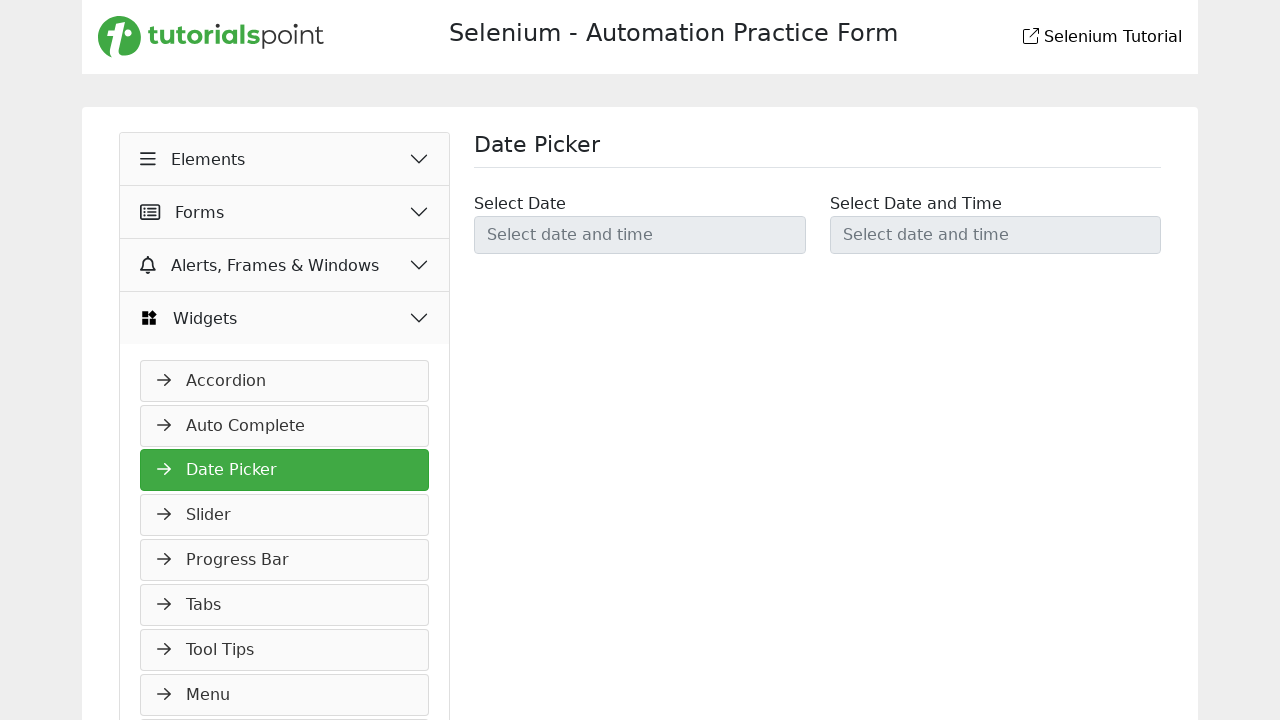

Waited for date picker element #datetimepicker1 to be visible
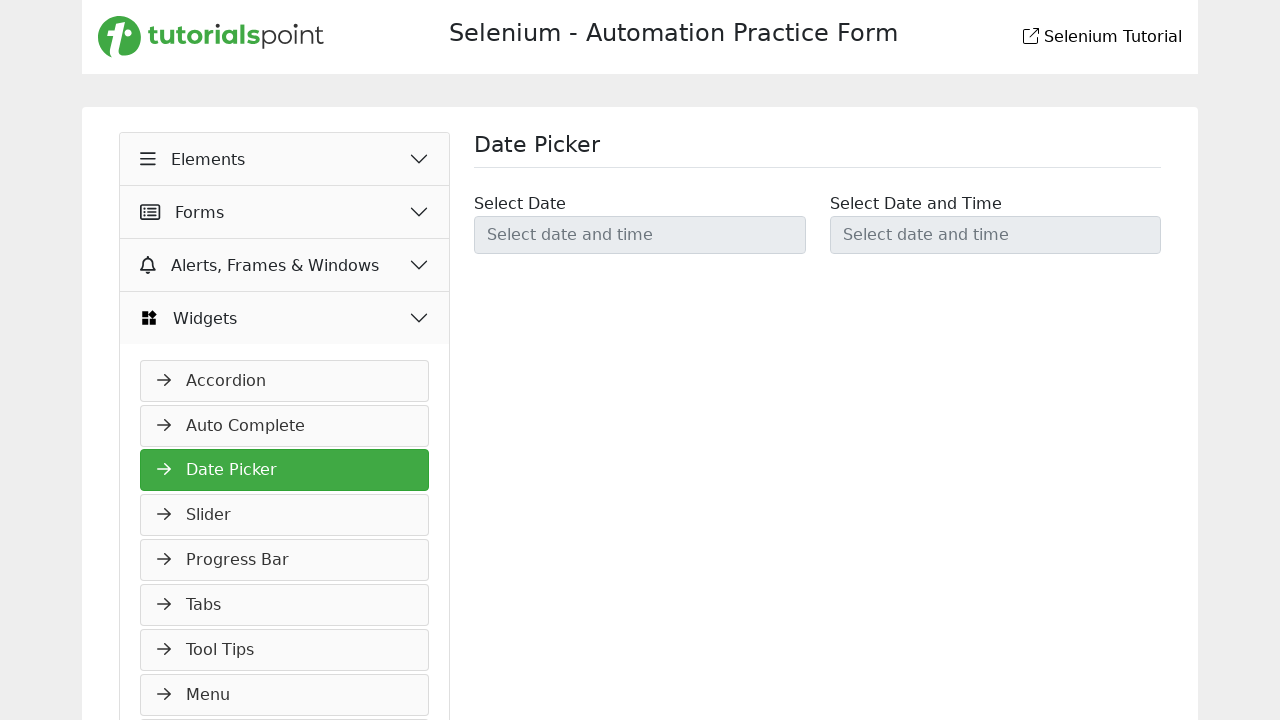

Set date value to 2025-03-21 using JavaScript in readonly date input field
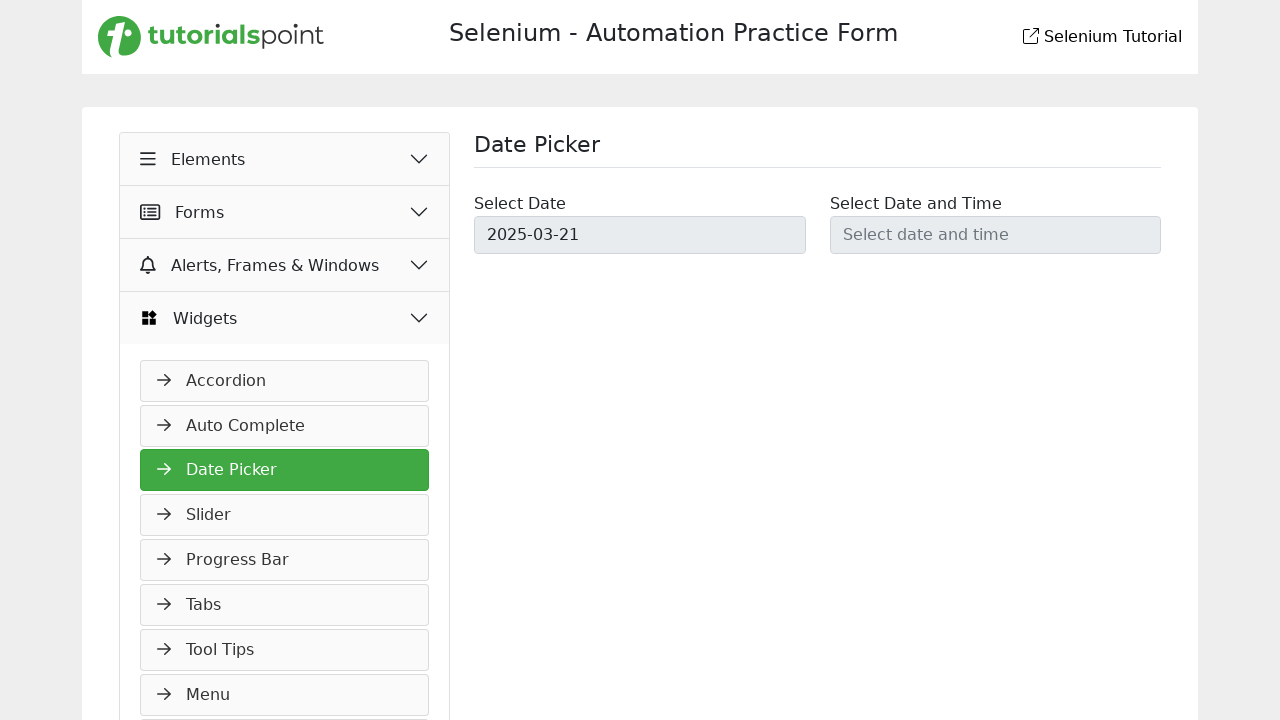

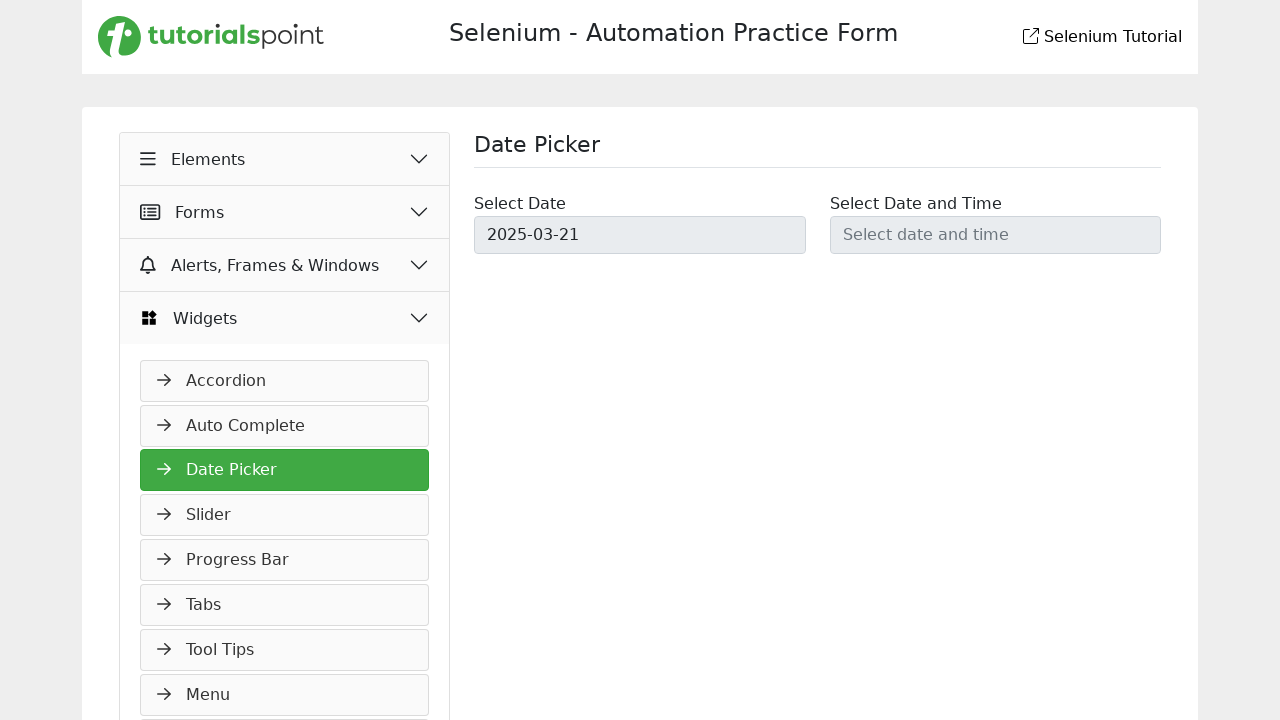